Tests JavaScript alert handling by clicking a button that triggers an alert, then accepting the alert dialog.

Starting URL: http://www.omayo.blogspot.com

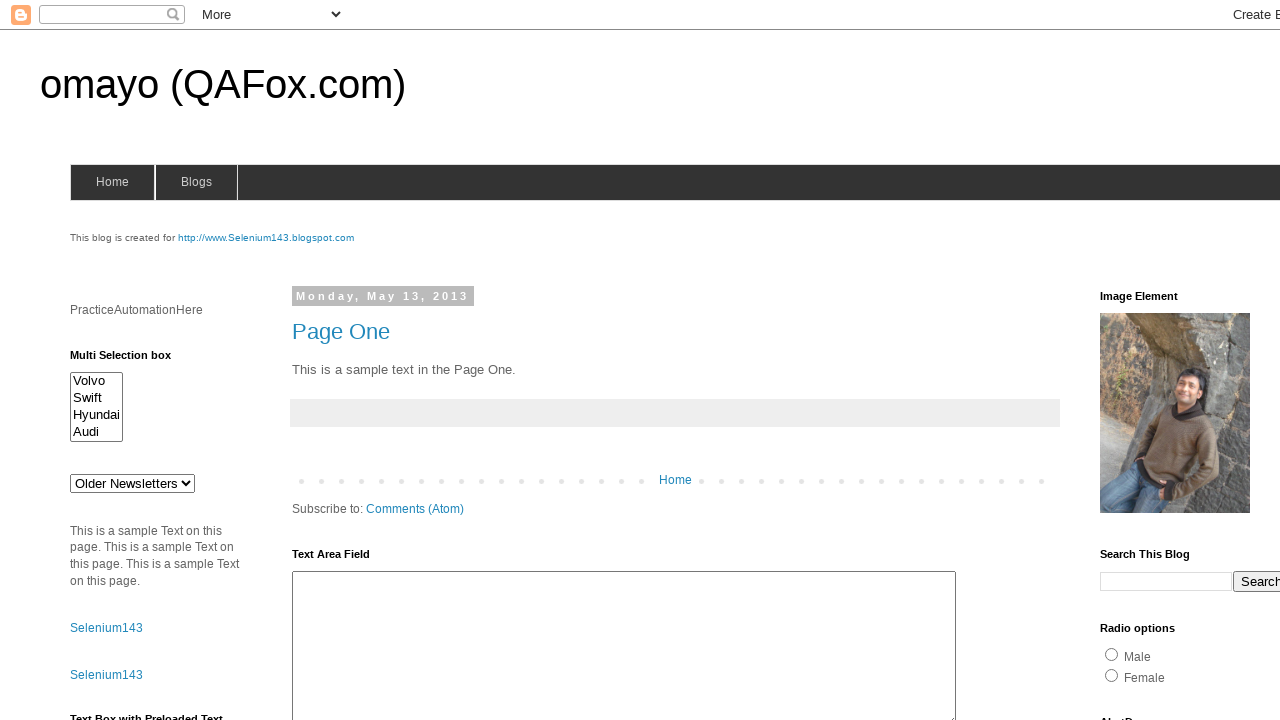

Clicked button that triggers JavaScript alert at (1154, 361) on #alert1
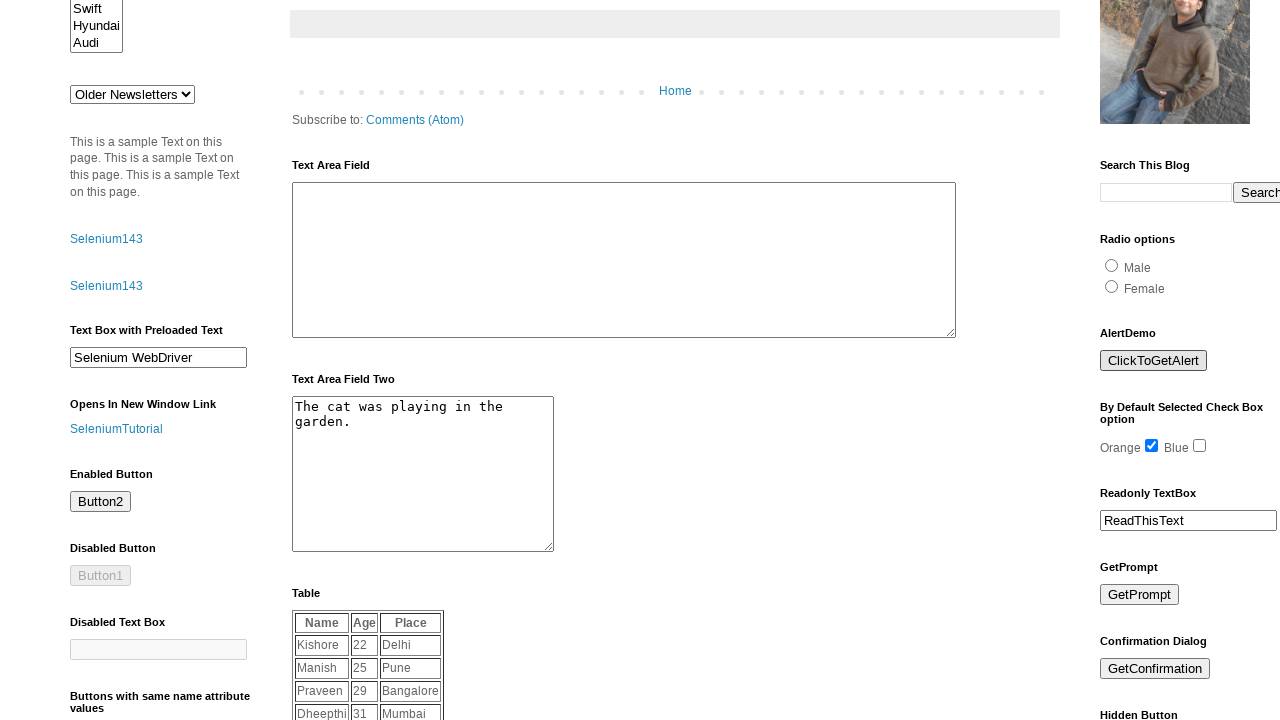

Set up dialog handler to accept alerts
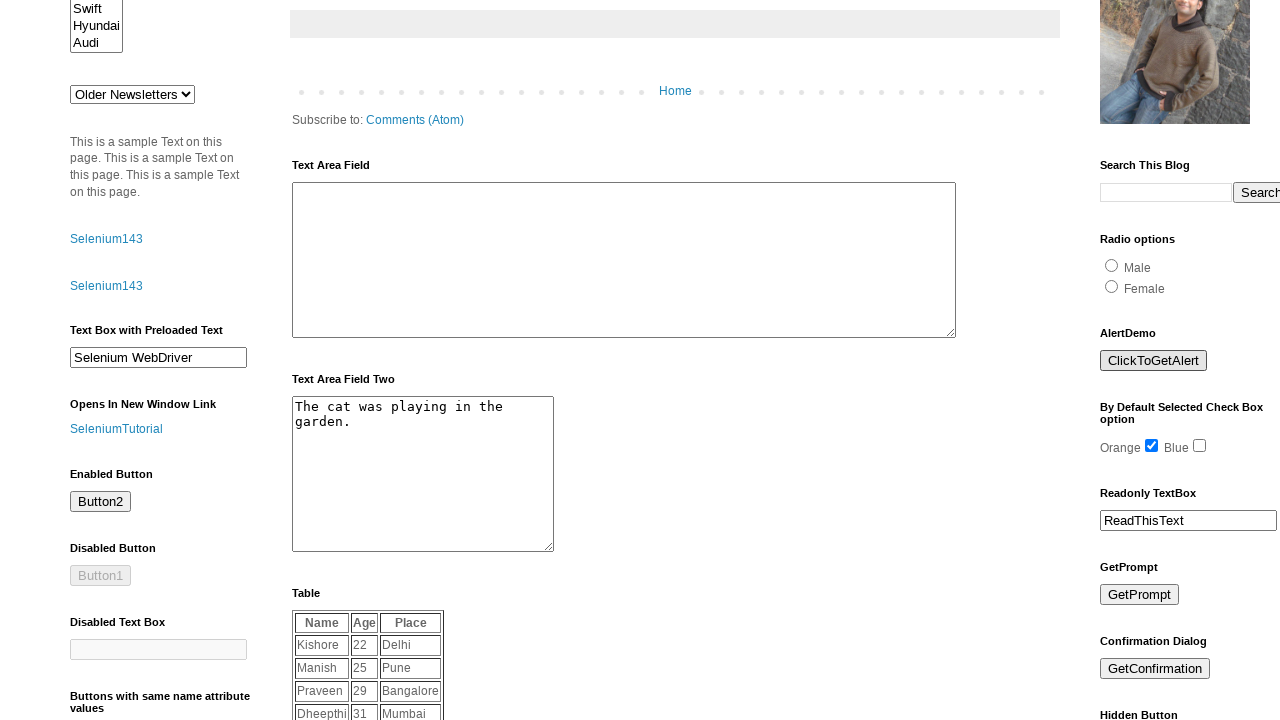

Configured alternative dialog handler with message logging
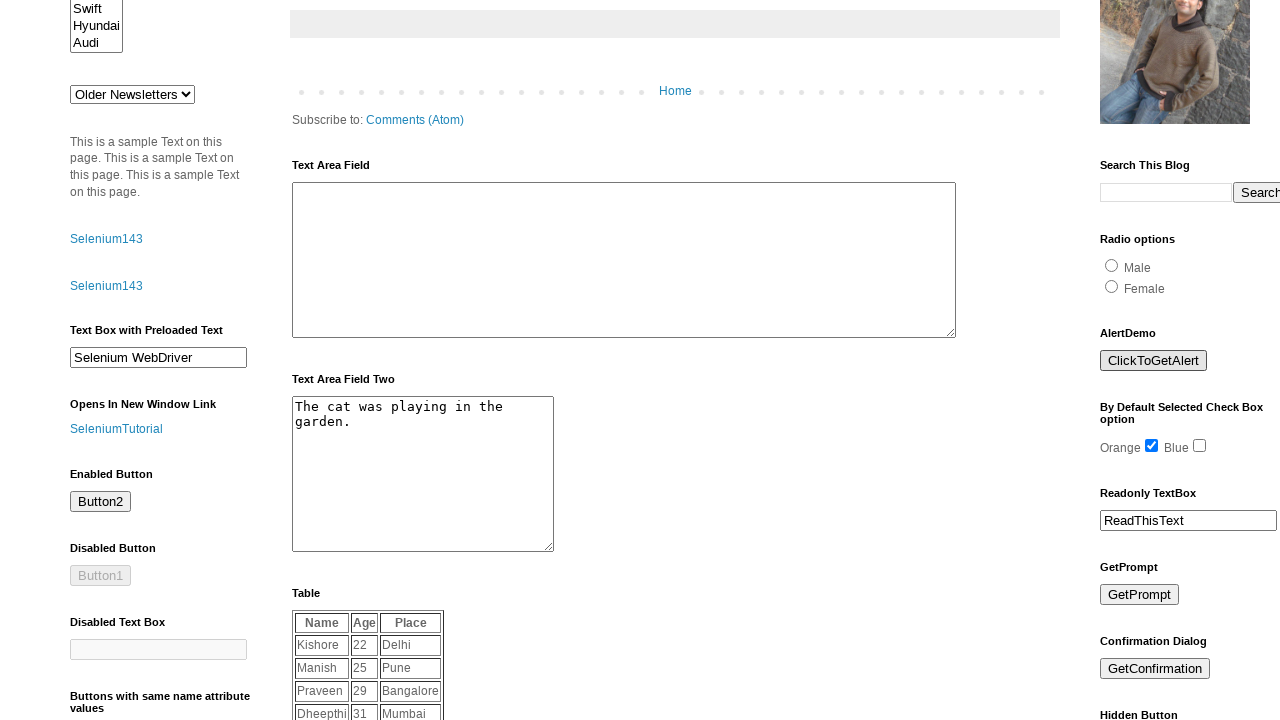

Clicked alert button again with dialog handler ready at (1154, 361) on #alert1
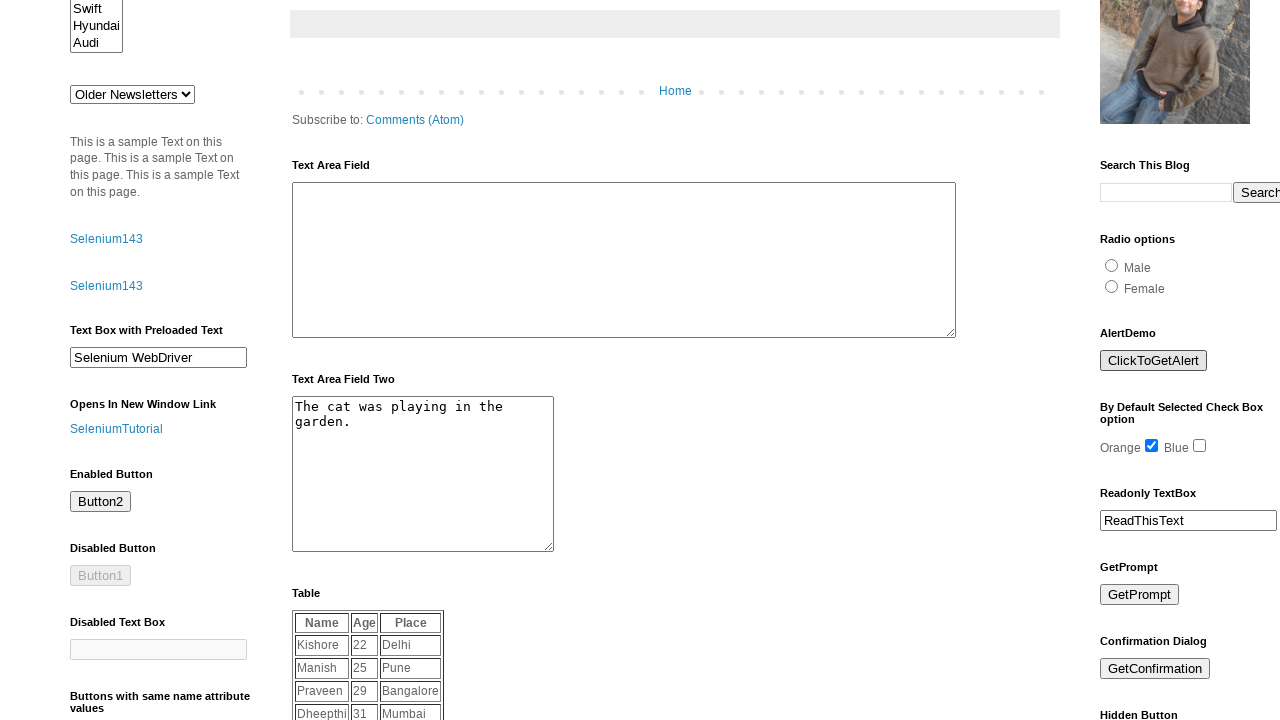

Waited for alert dialog to be processed
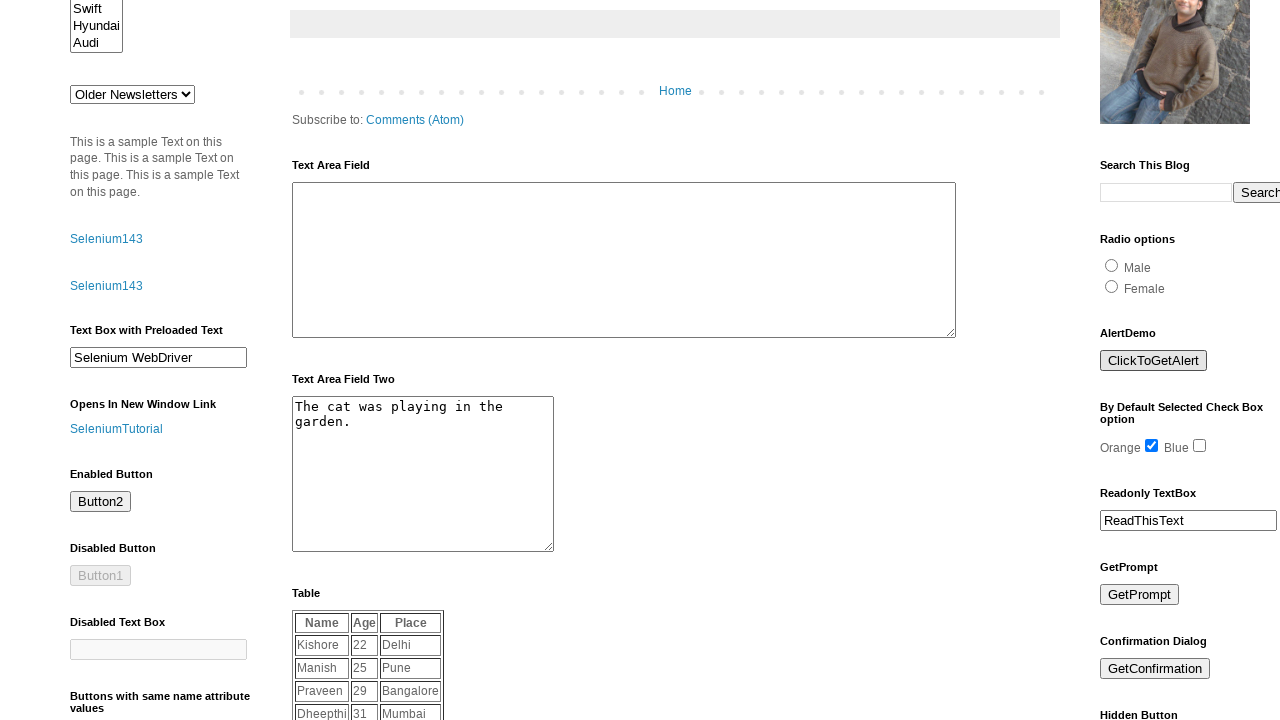

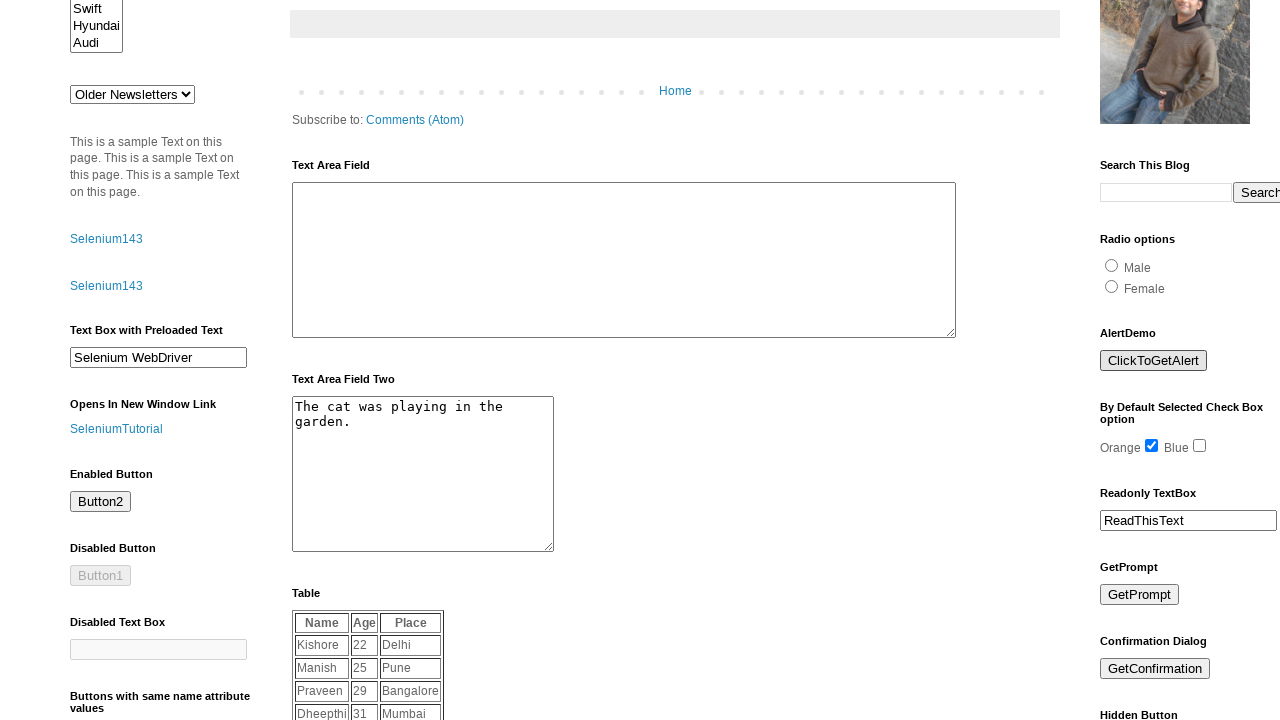